Tests opening a new browser tab, navigating to a different URL in that tab, and verifying that two window handles exist.

Starting URL: https://the-internet.herokuapp.com/windows

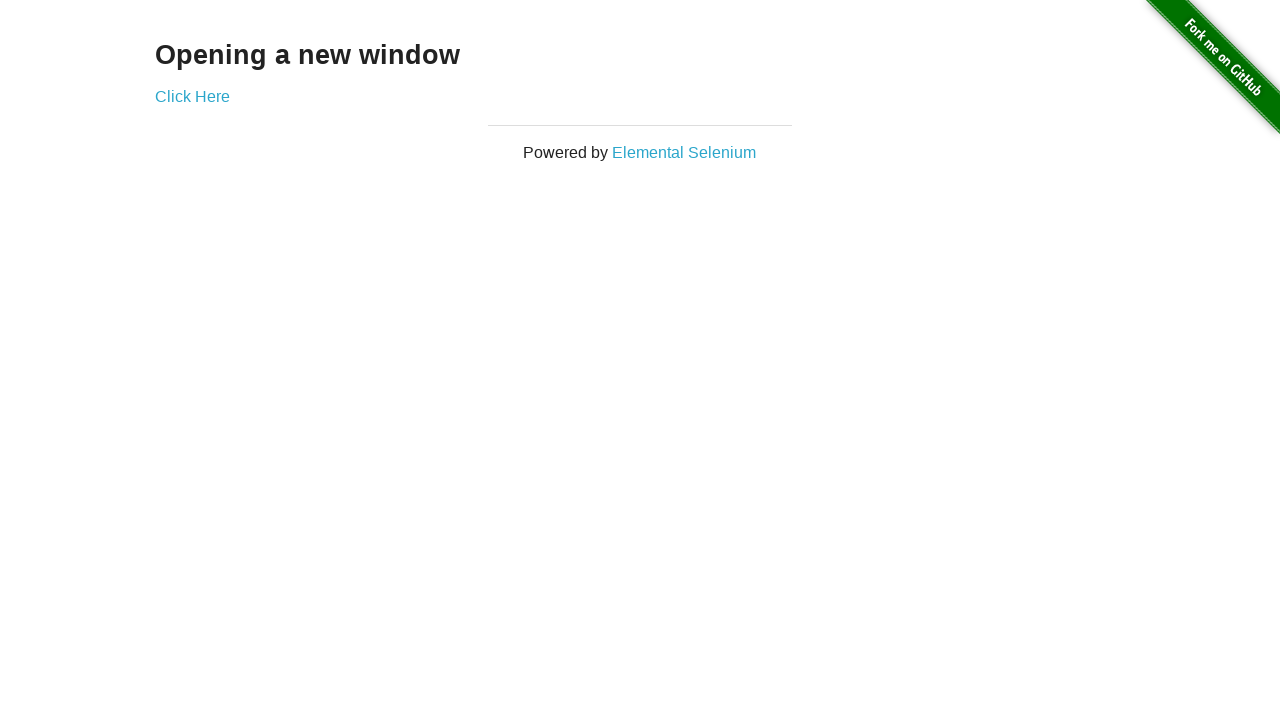

Opened a new tab in the browser context
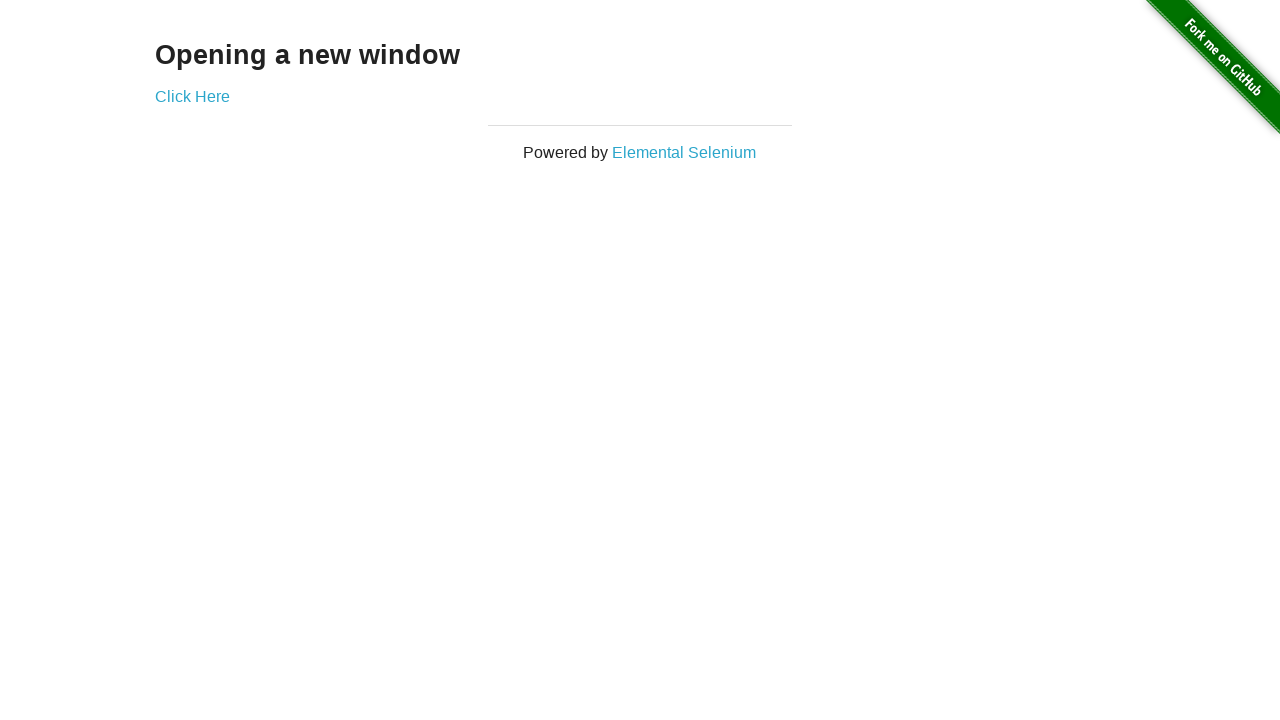

Navigated to typos page in the new tab
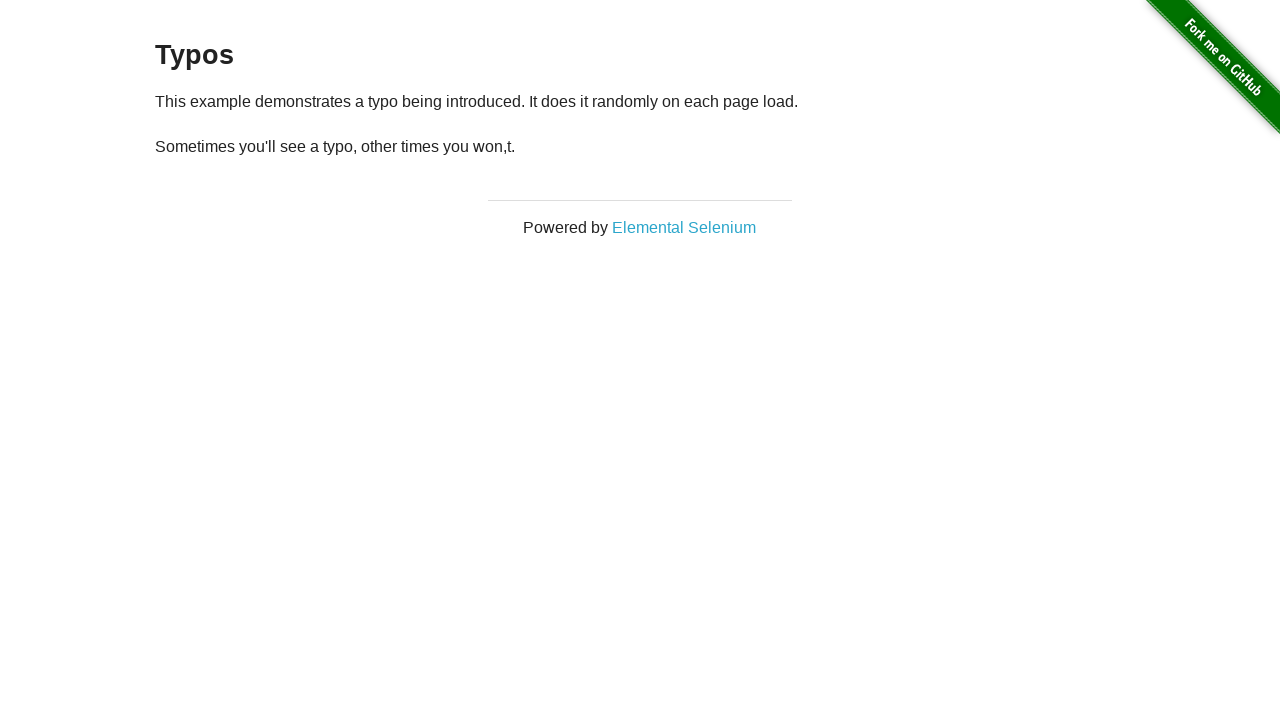

Verified that two tabs are open in the context
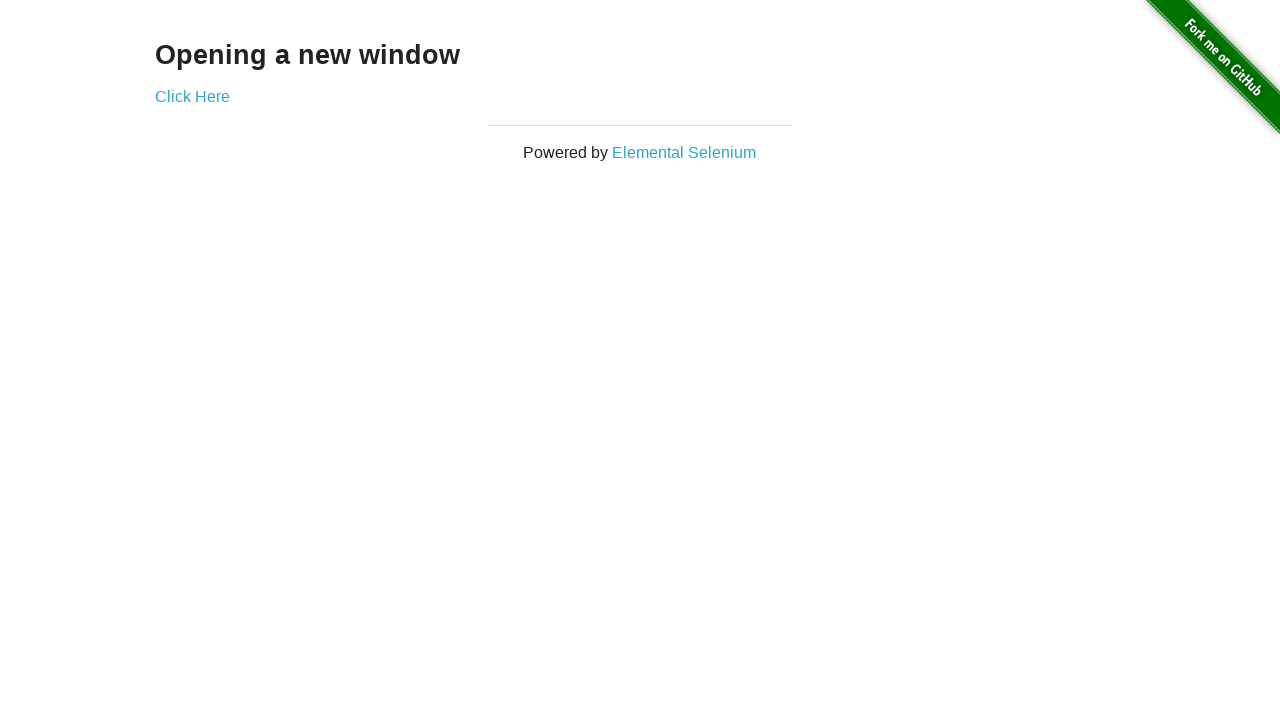

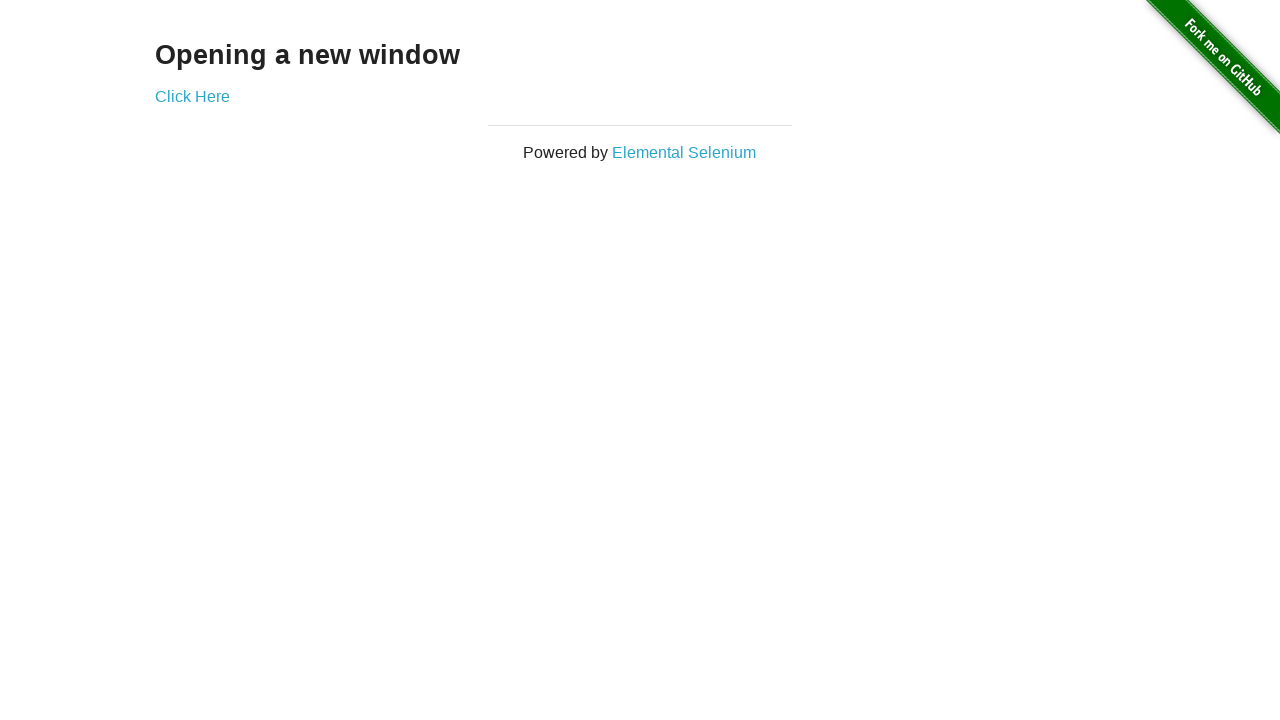